Tests navigation to a demo store homepage and clicking on the shopping cart icon in the header.

Starting URL: http://demostore.supersqa.com/

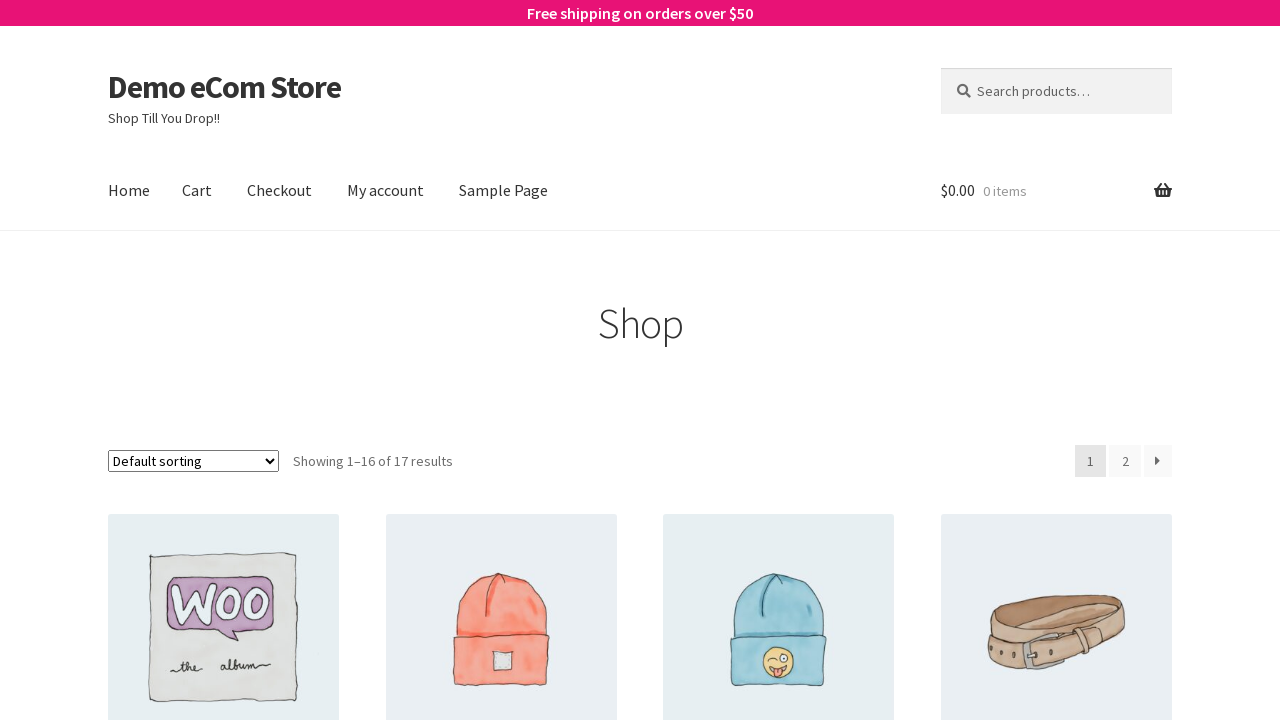

Clicked on the shopping cart icon in the header at (1056, 191) on #site-header-cart
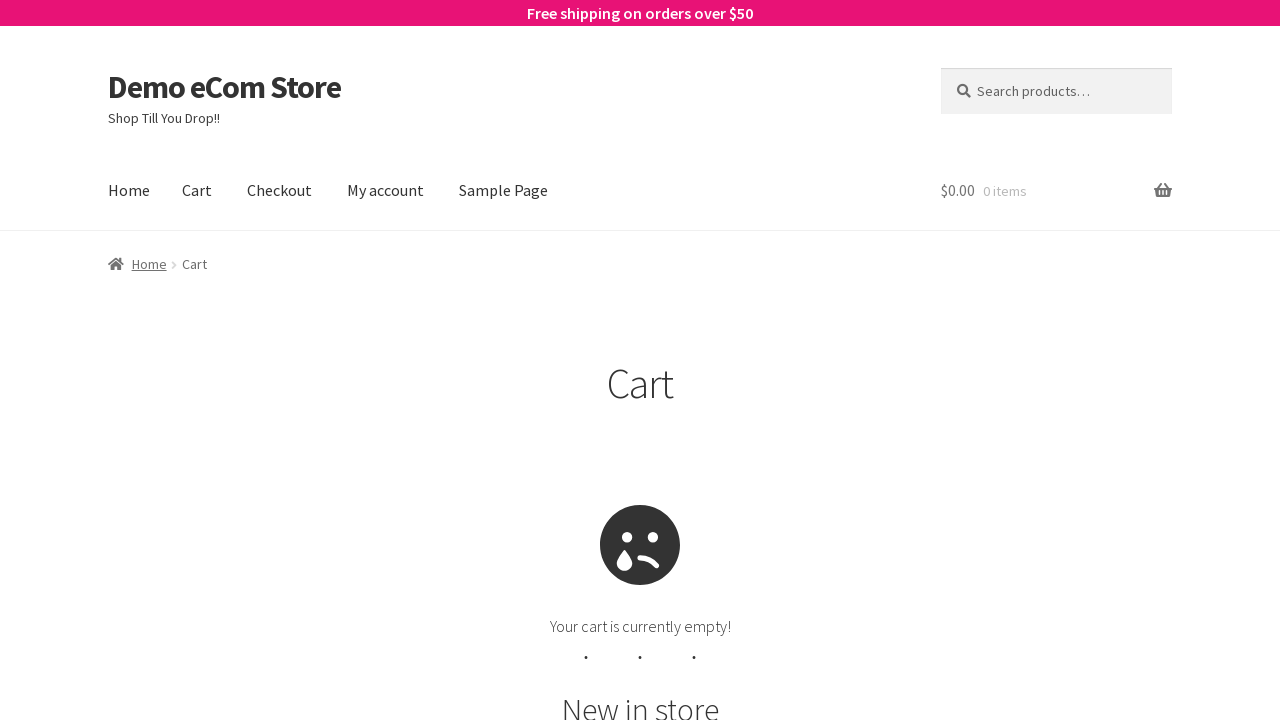

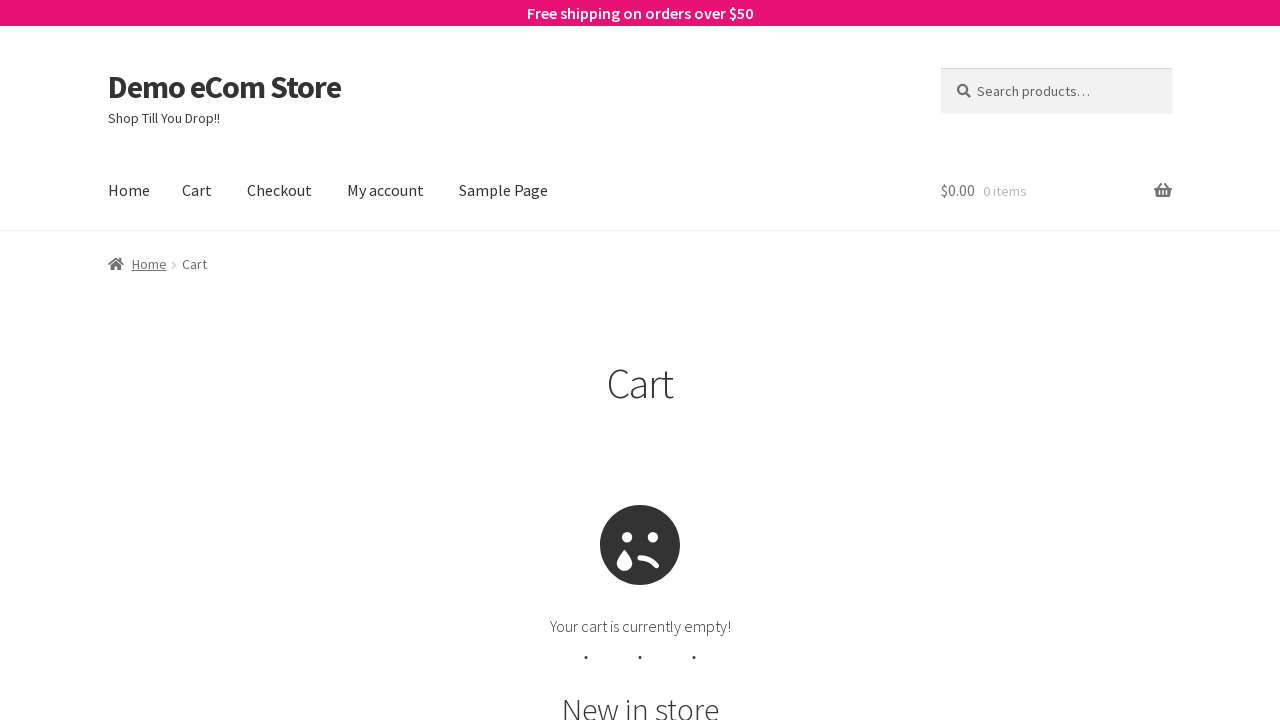